Tests hover functionality by moving mouse over an age input field and verifying a tooltip appears with expected text.

Starting URL: https://automationfc.github.io/jquery-tooltip/

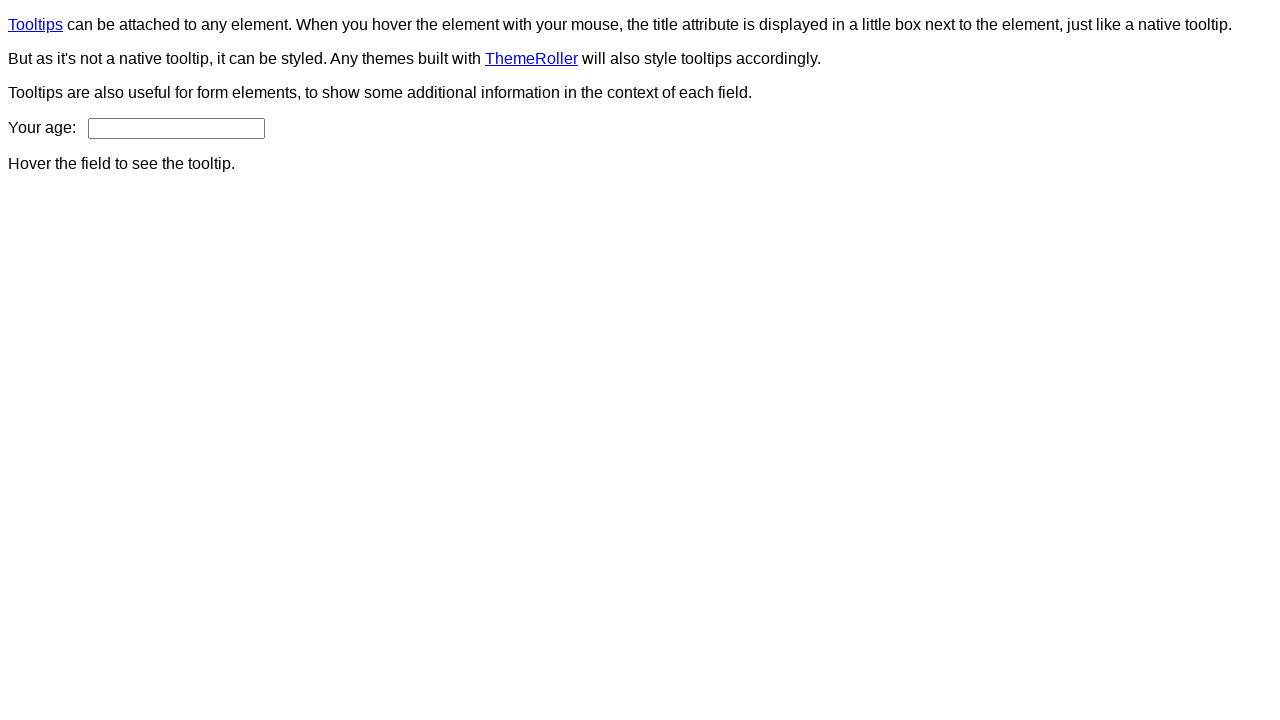

Hovered over age input field at (176, 128) on #age
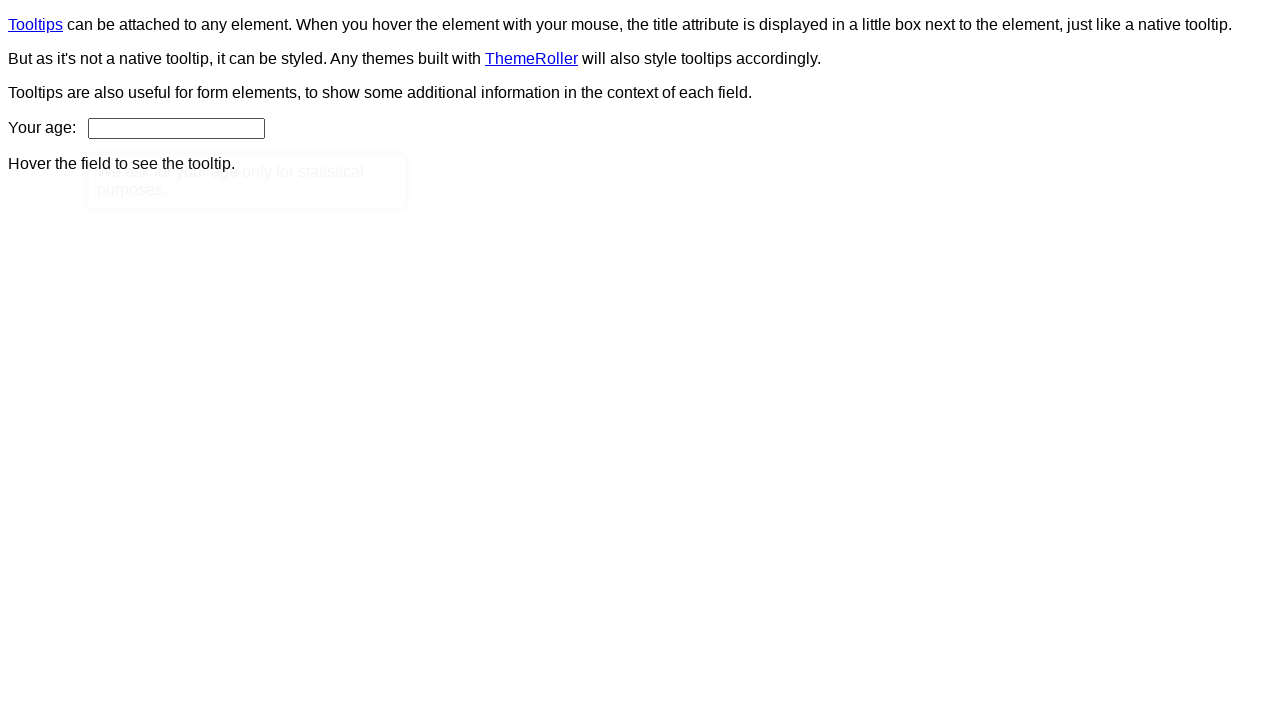

Tooltip appeared on screen
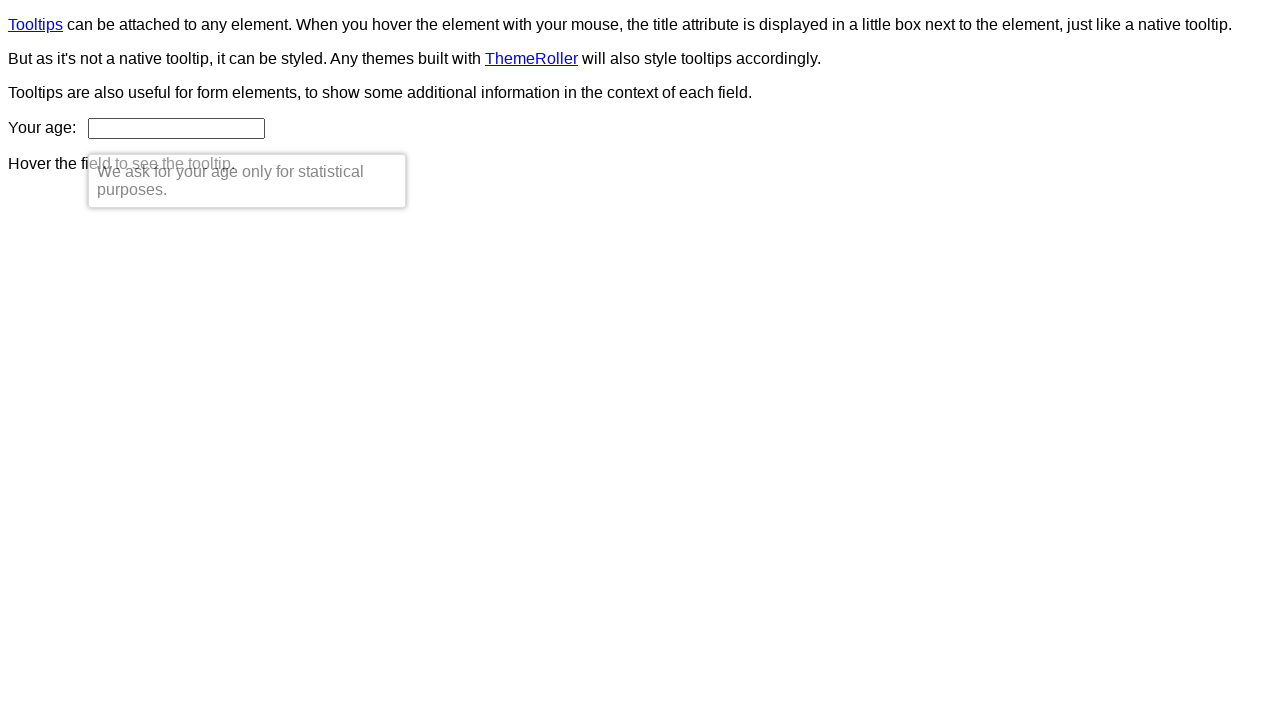

Verified tooltip text matches expected message: 'We ask for your age only for statistical purposes.'
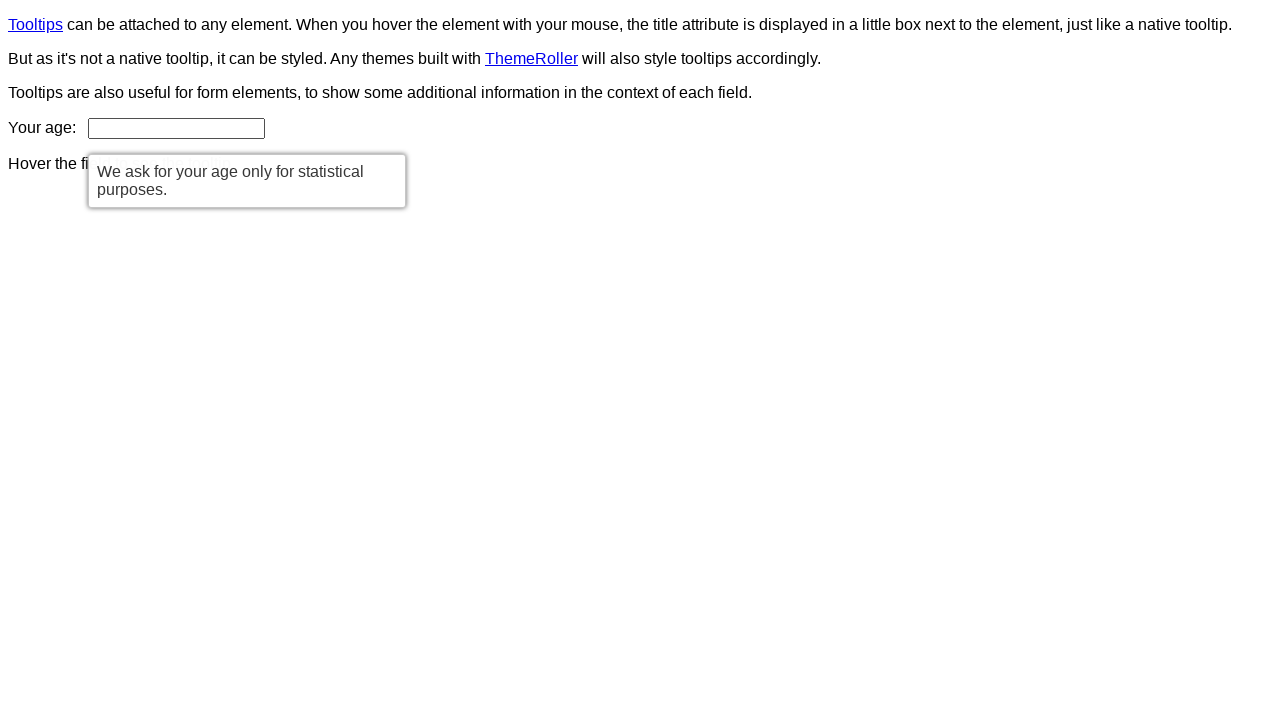

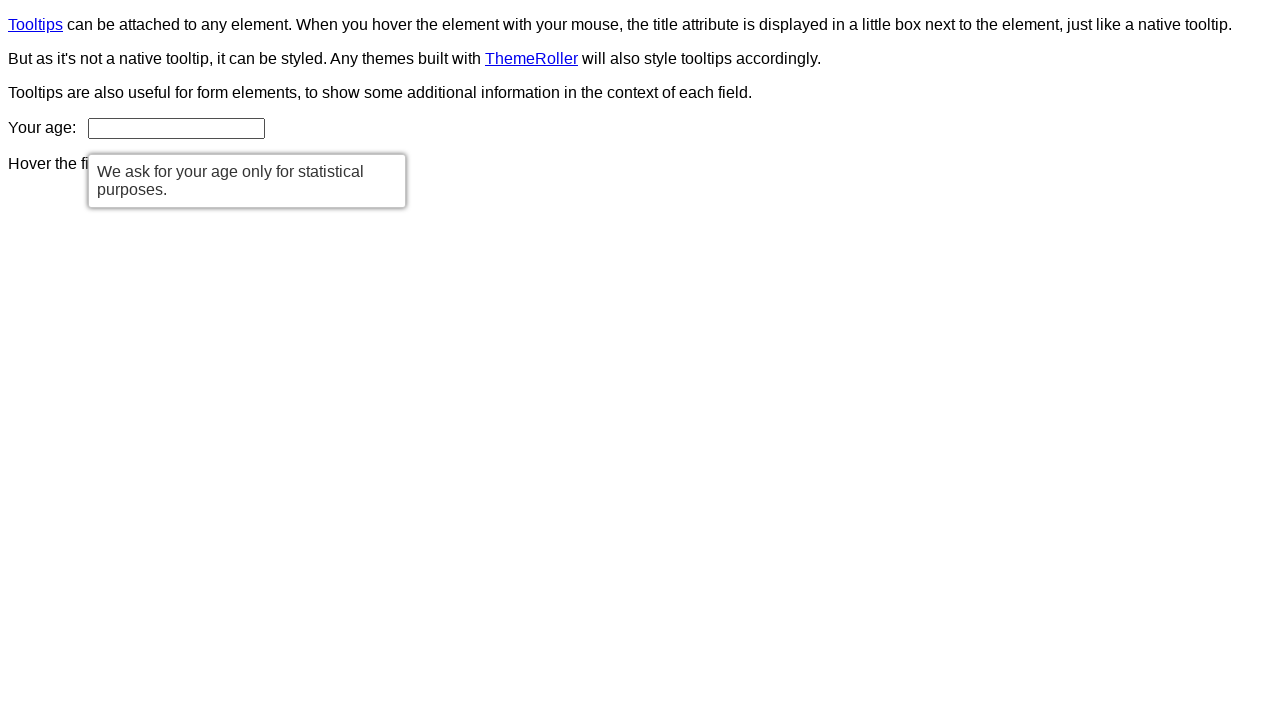